Tests the USCG vessel search functionality by entering a Primary Vessel Number (PVN), submitting the search, and clicking through to view vessel details.

Starting URL: https://cgmix.uscg.mil/psix/psixsearch.aspx

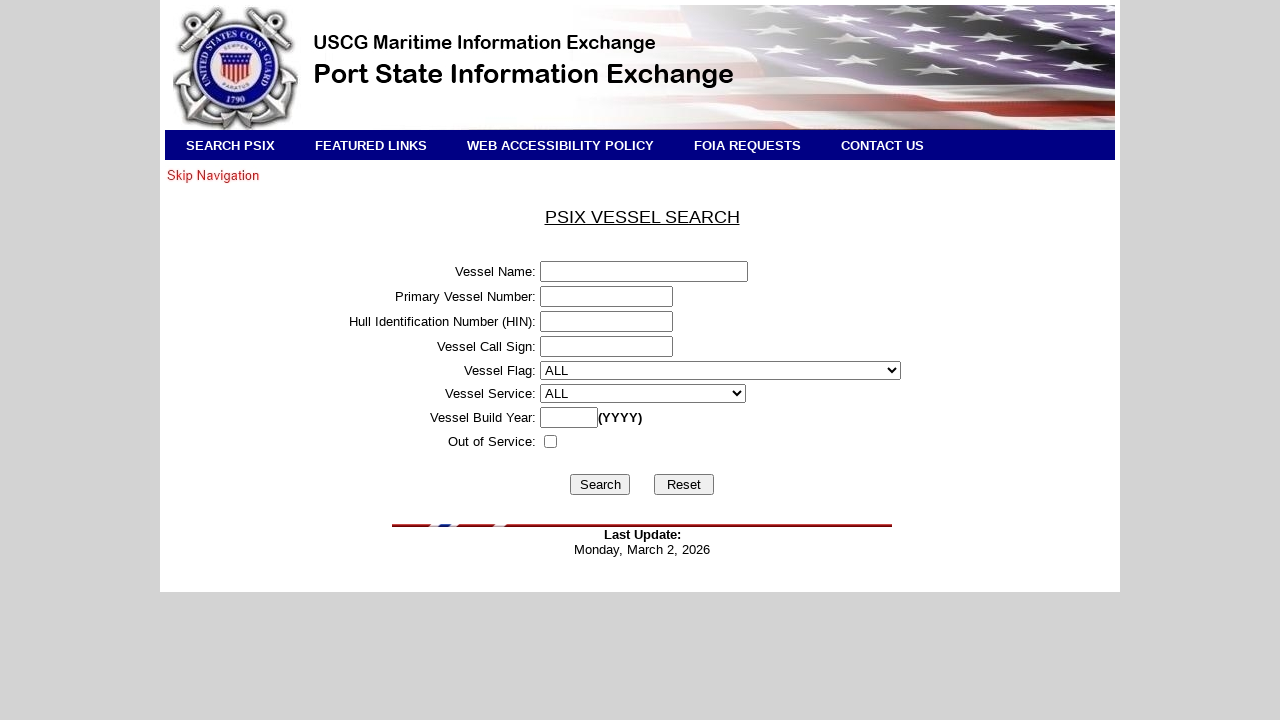

Filled Primary Vessel Number field with '546360' on #TextBoxVesselNumber
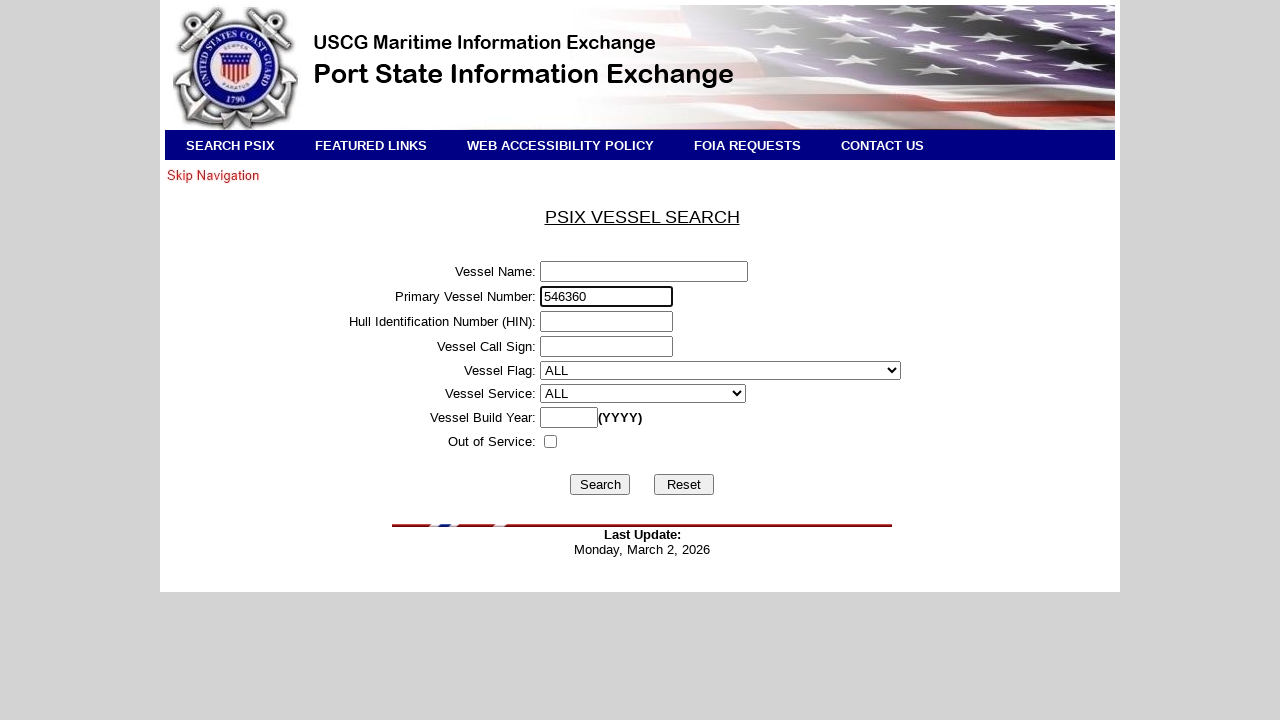

Clicked Search button to submit vessel search at (600, 484) on #ButtonSearch
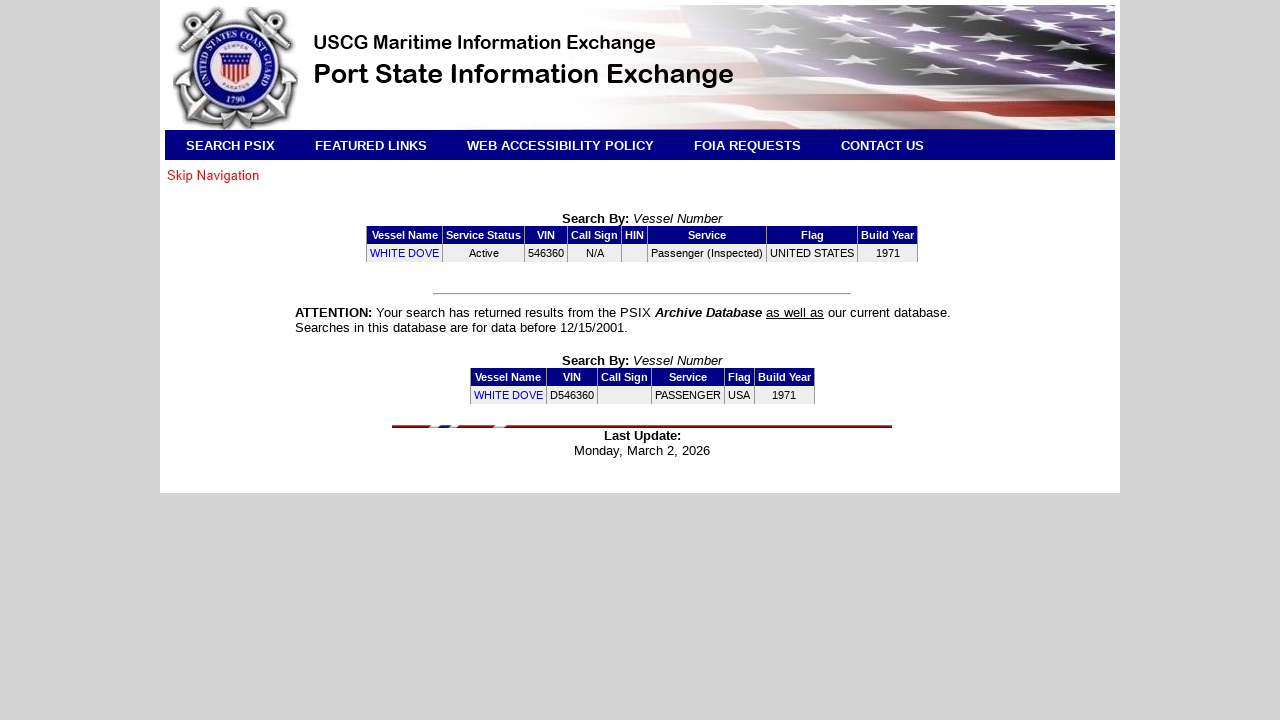

Search results loaded with vessel details button visible
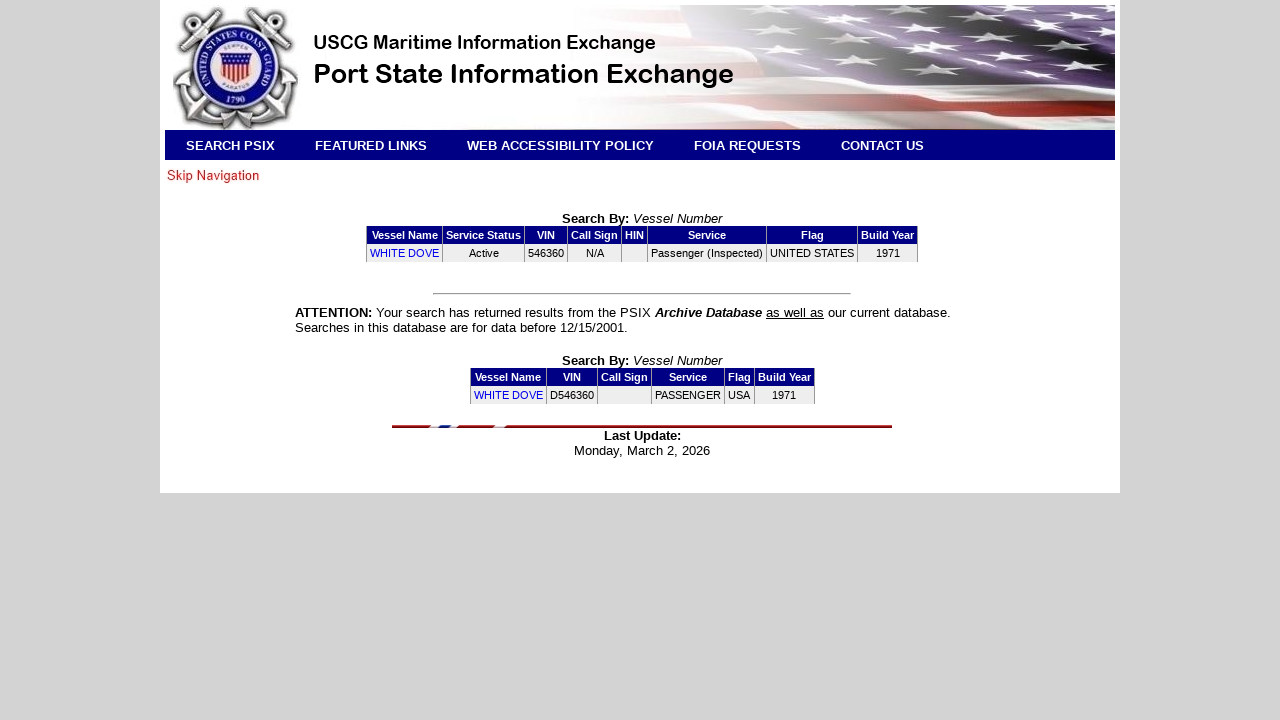

Clicked vessel details button to view full vessel information at (404, 253) on #GridViewPSIX_ctl02_ButtonDetails
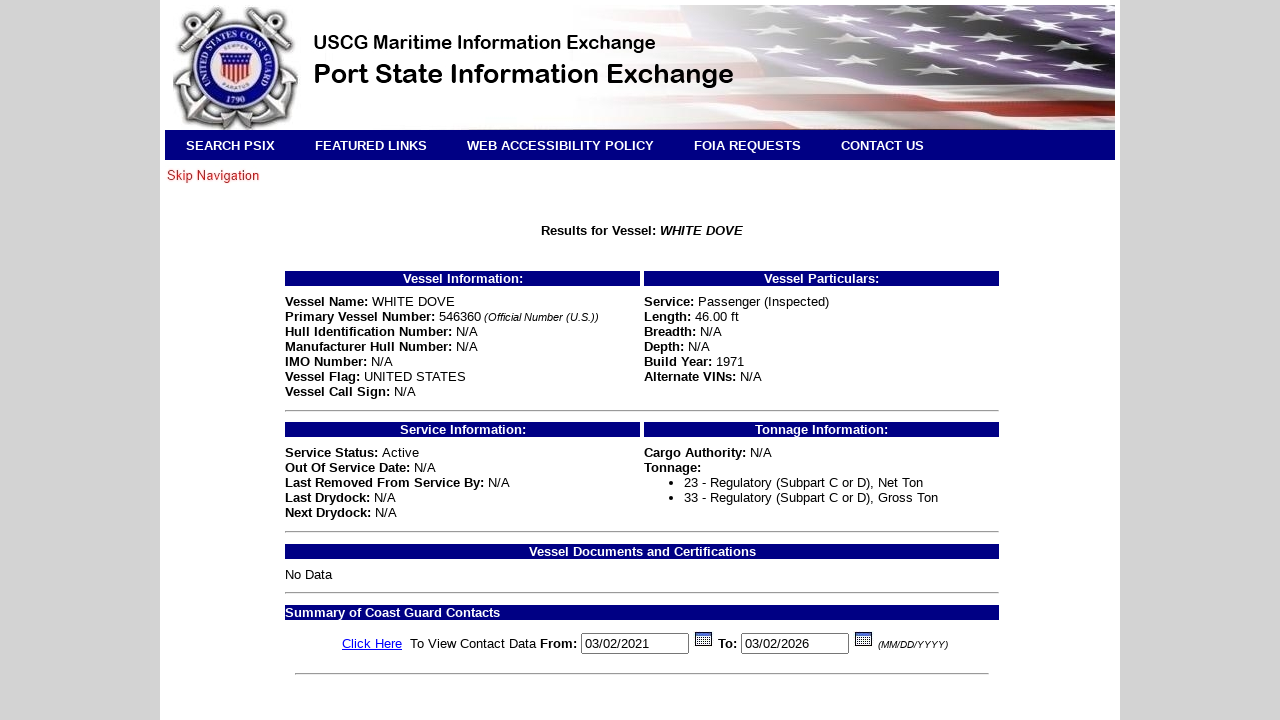

Vessel information page loaded successfully
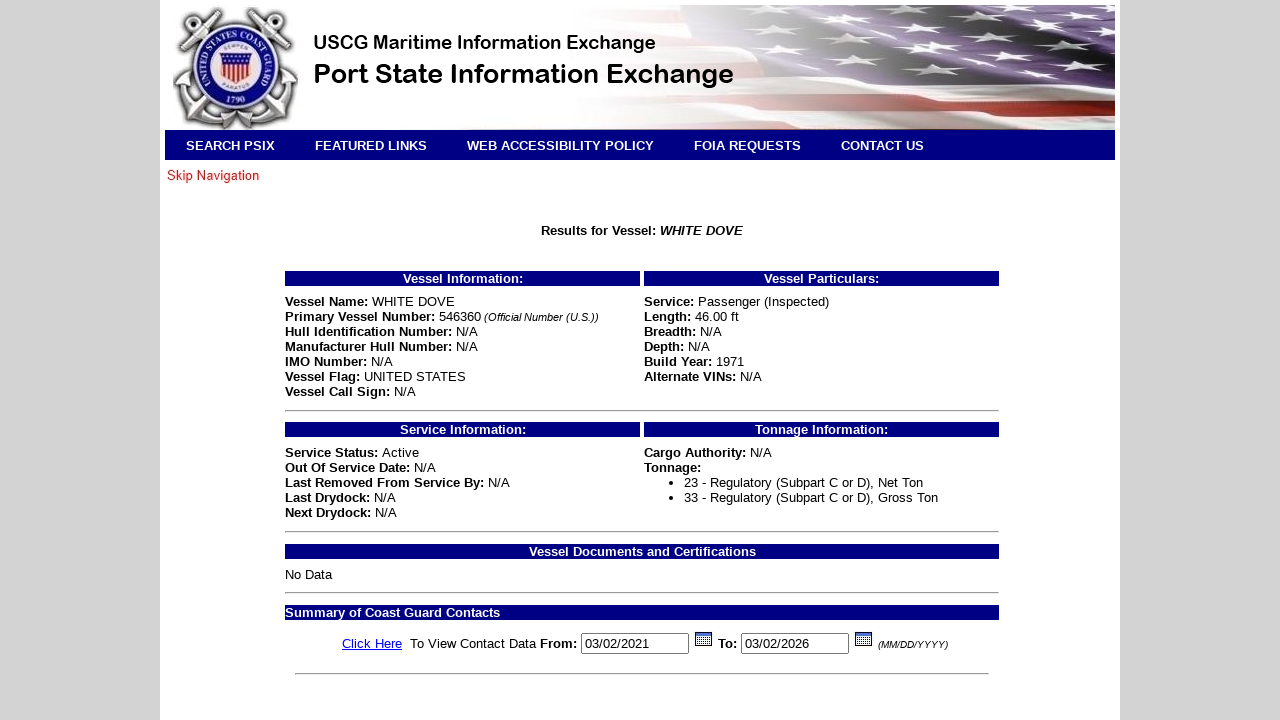

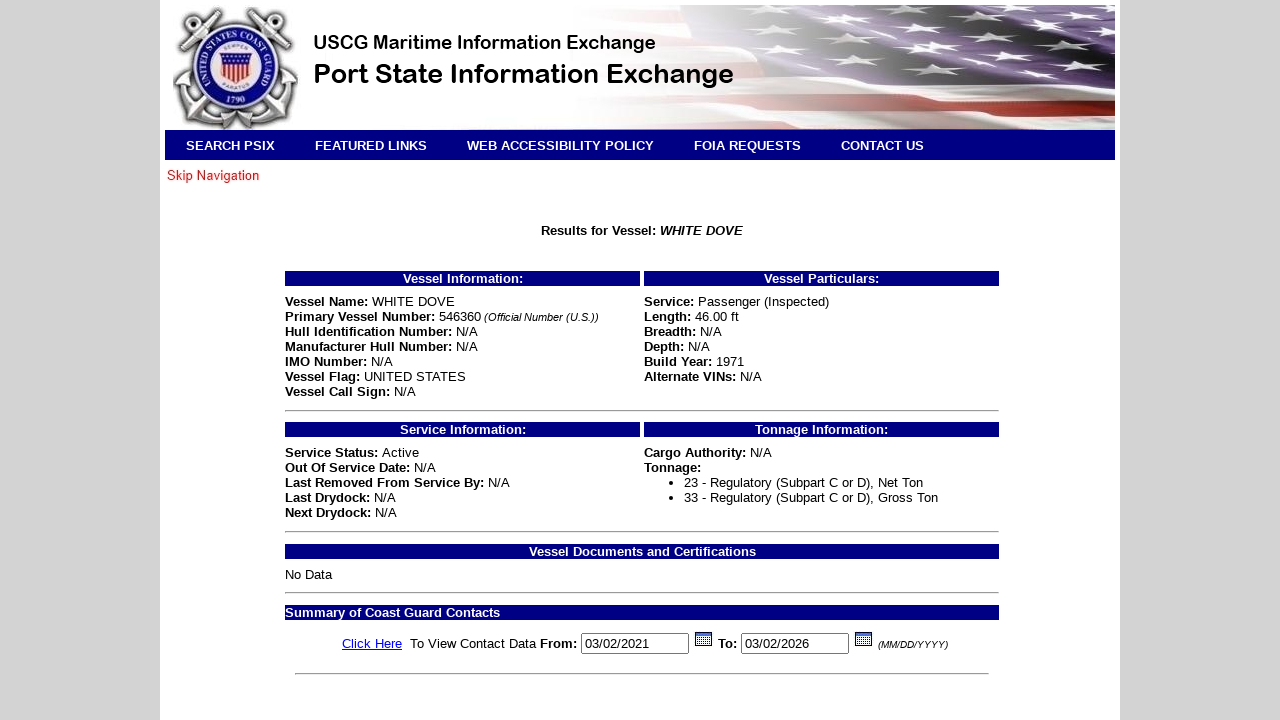